Tests navigation on wisequarter.com by scrolling down to the SDET course section and clicking the "Explore the Course" button using JavaScript execution, then displays an alert message.

Starting URL: https://www.wisequarter.com

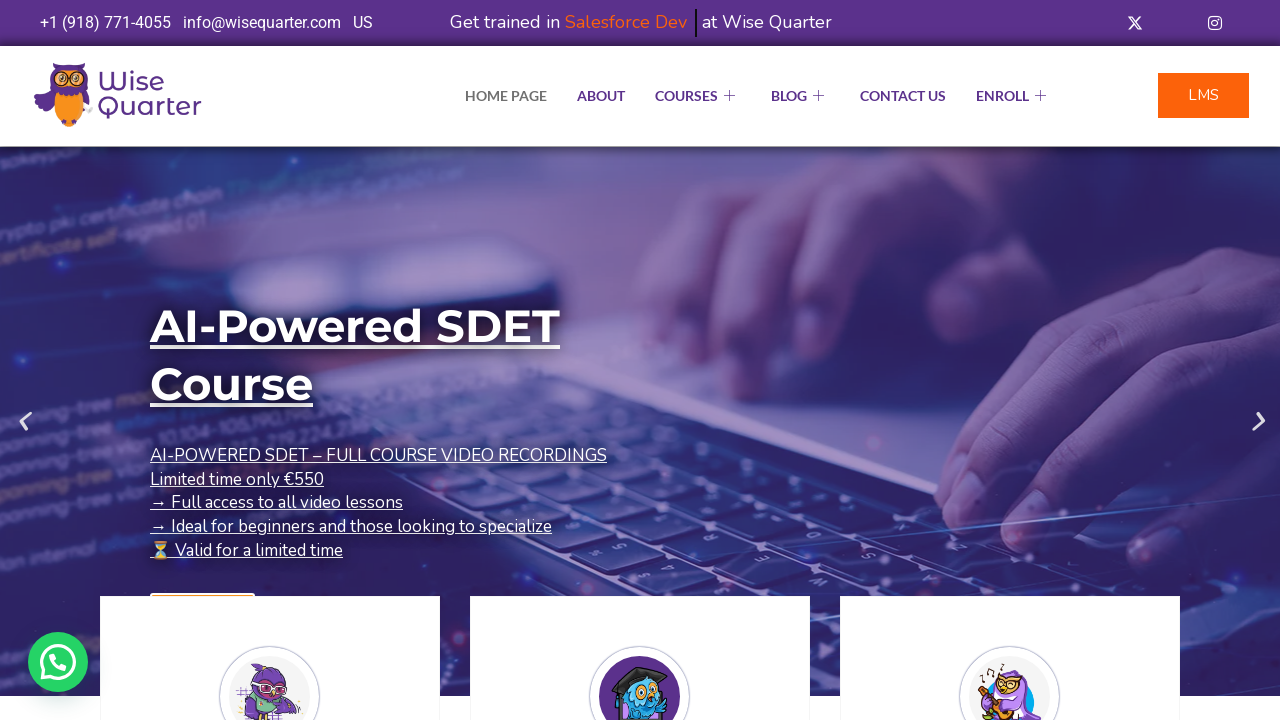

Located the 'Explore the Course' button for SDET course using XPath selector
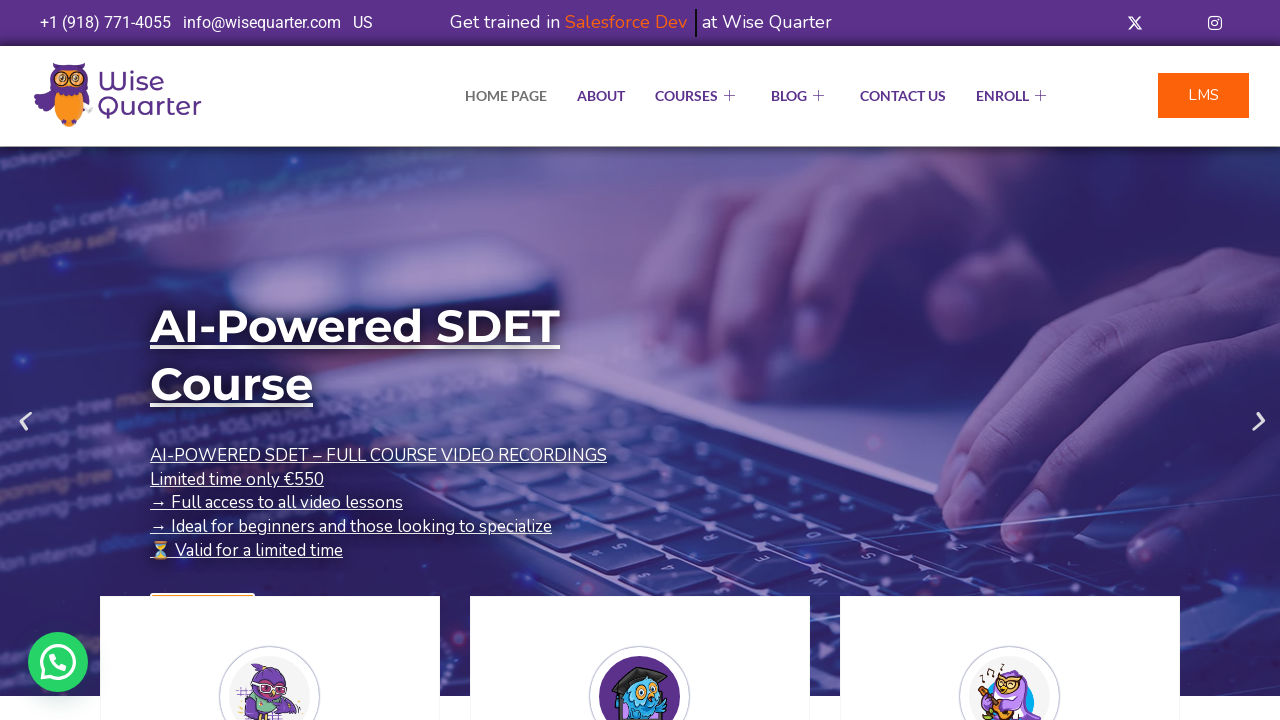

Scrolled down to make the 'Explore the Course' button visible
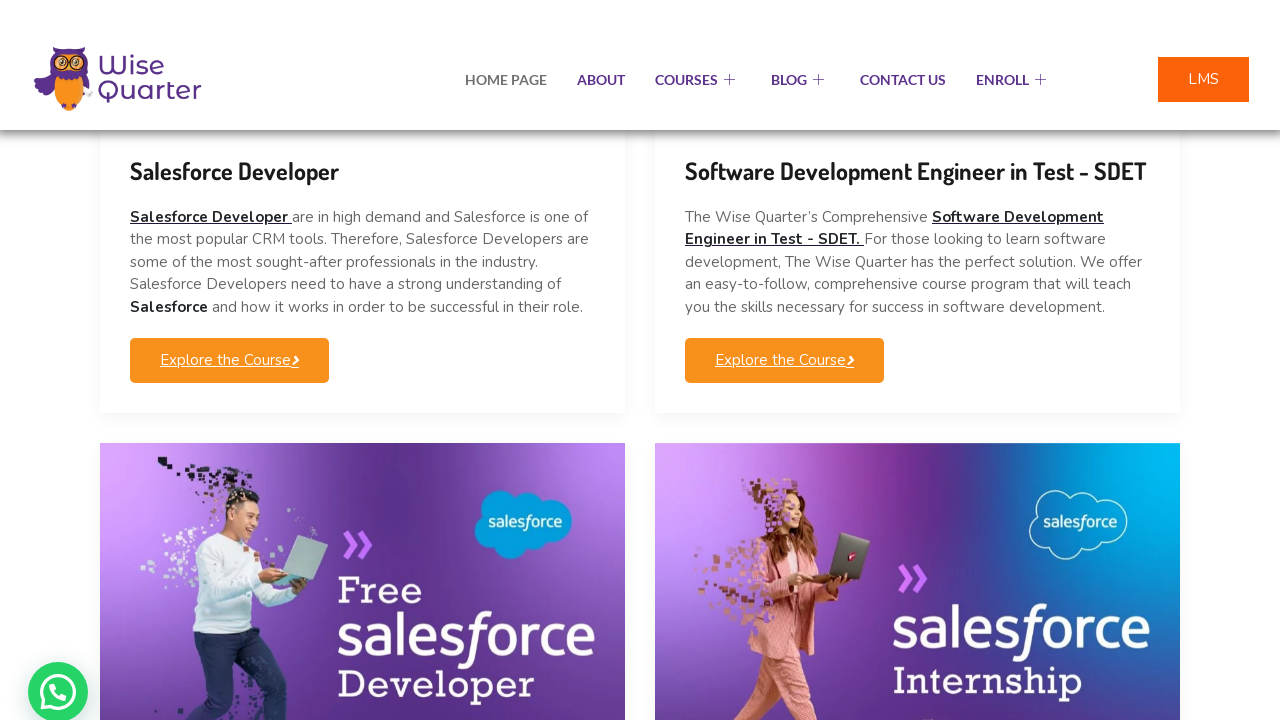

Clicked the 'Explore the Course' button for SDET course at (784, 331) on xpath=(//a[@class='elementskit-btn whitespace--normal'])[2]
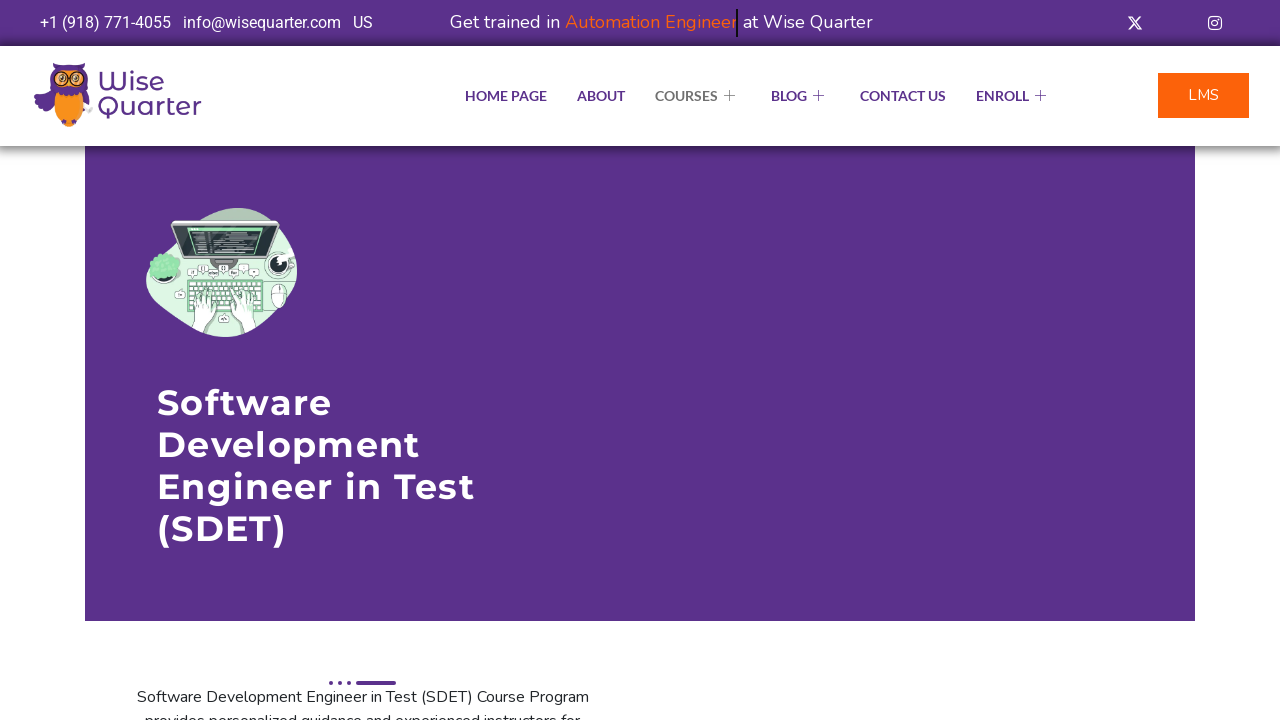

Executed JavaScript to display alert message 'Bu is BU KADAR'
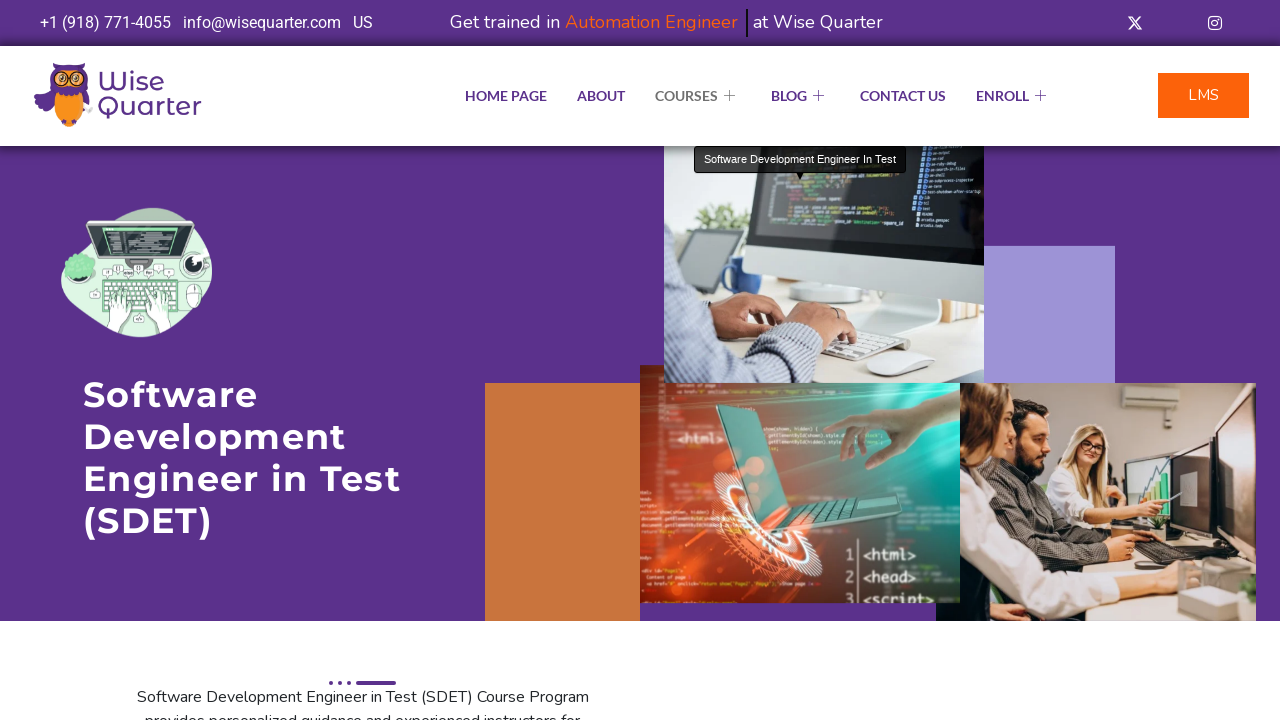

Set up alert handler to automatically dismiss dialogs
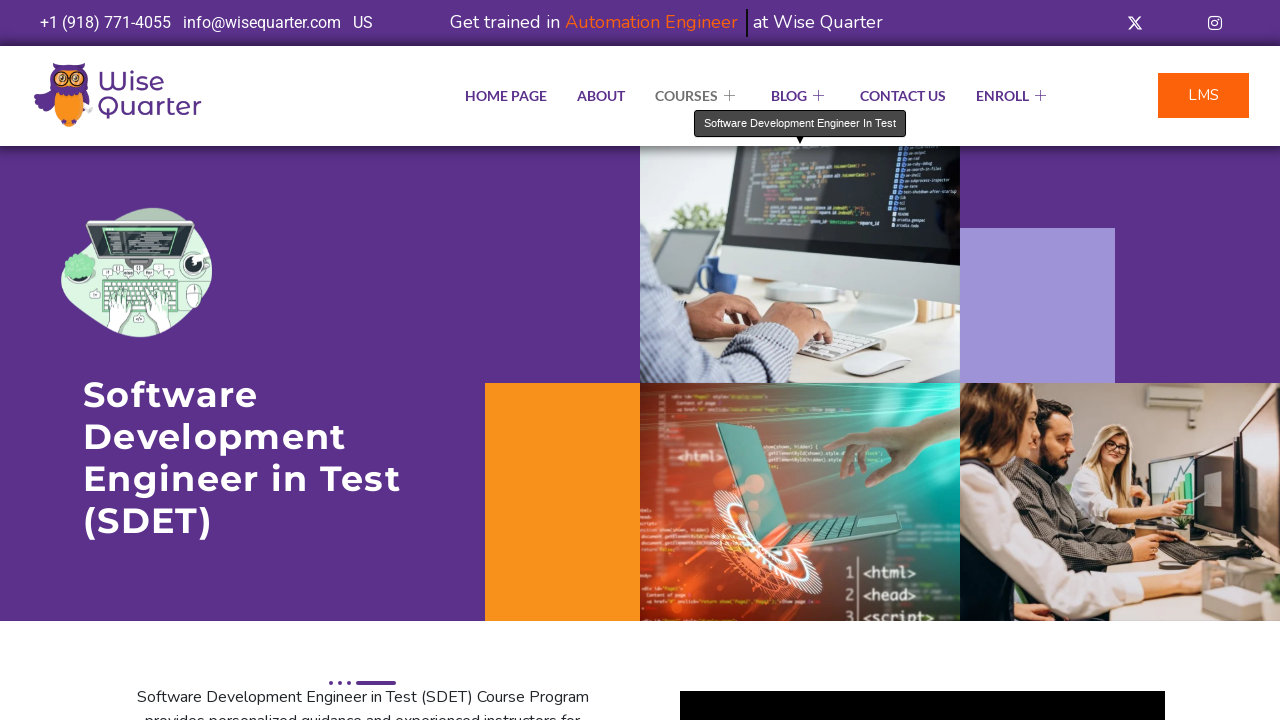

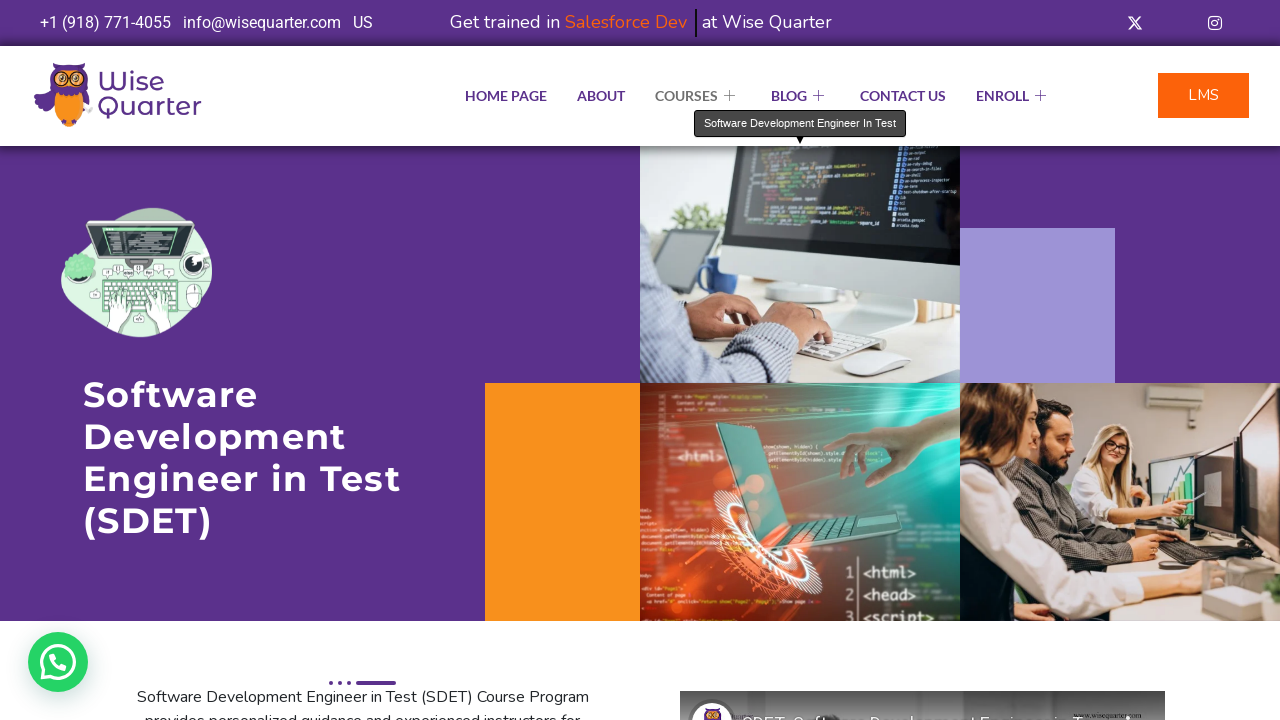